Tests navigation with custom timeout settings, performing back, forward, and reload operations.

Starting URL: https://github.com/hardkoded/puppeteer-sharp

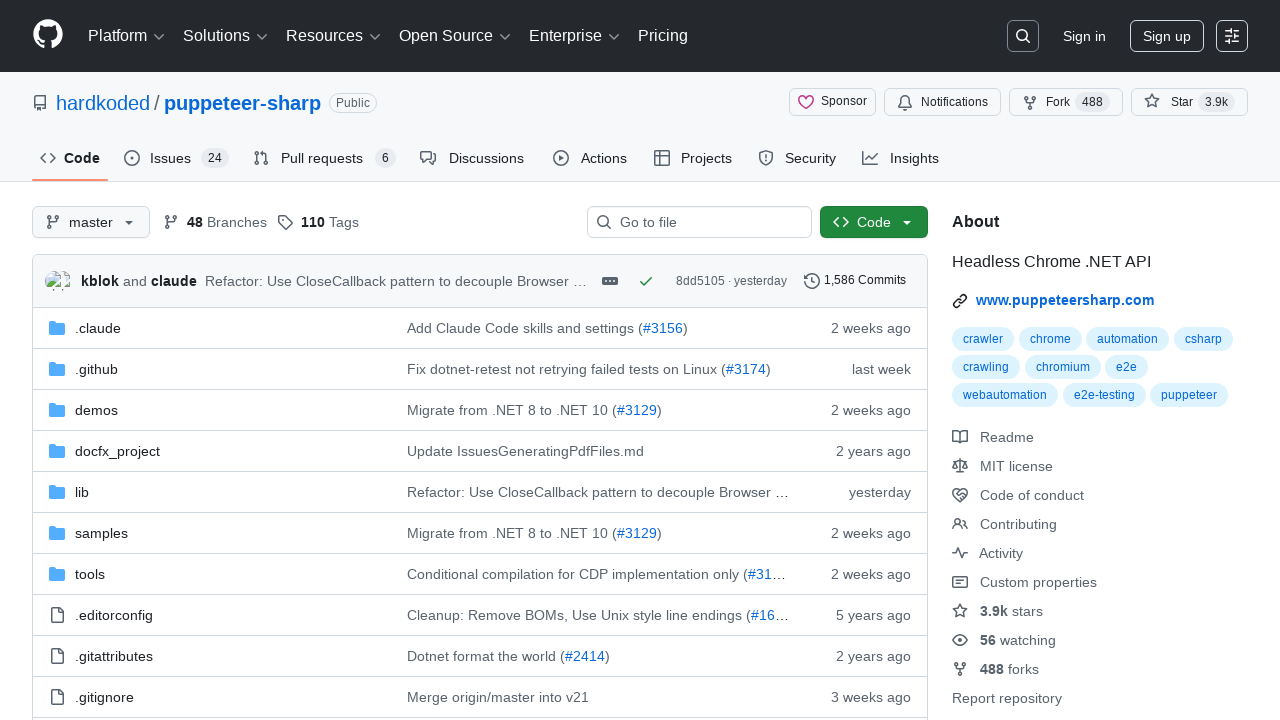

Navigated back with 30000ms timeout
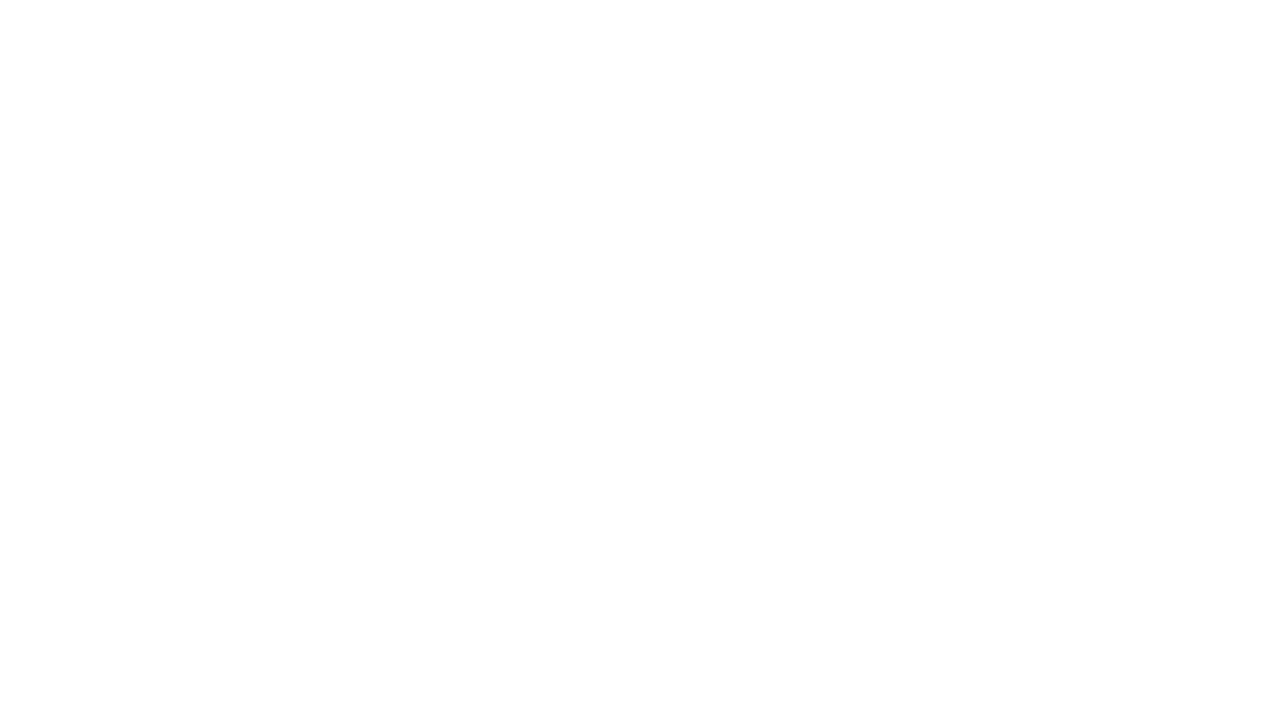

Navigated forward with 30000ms timeout
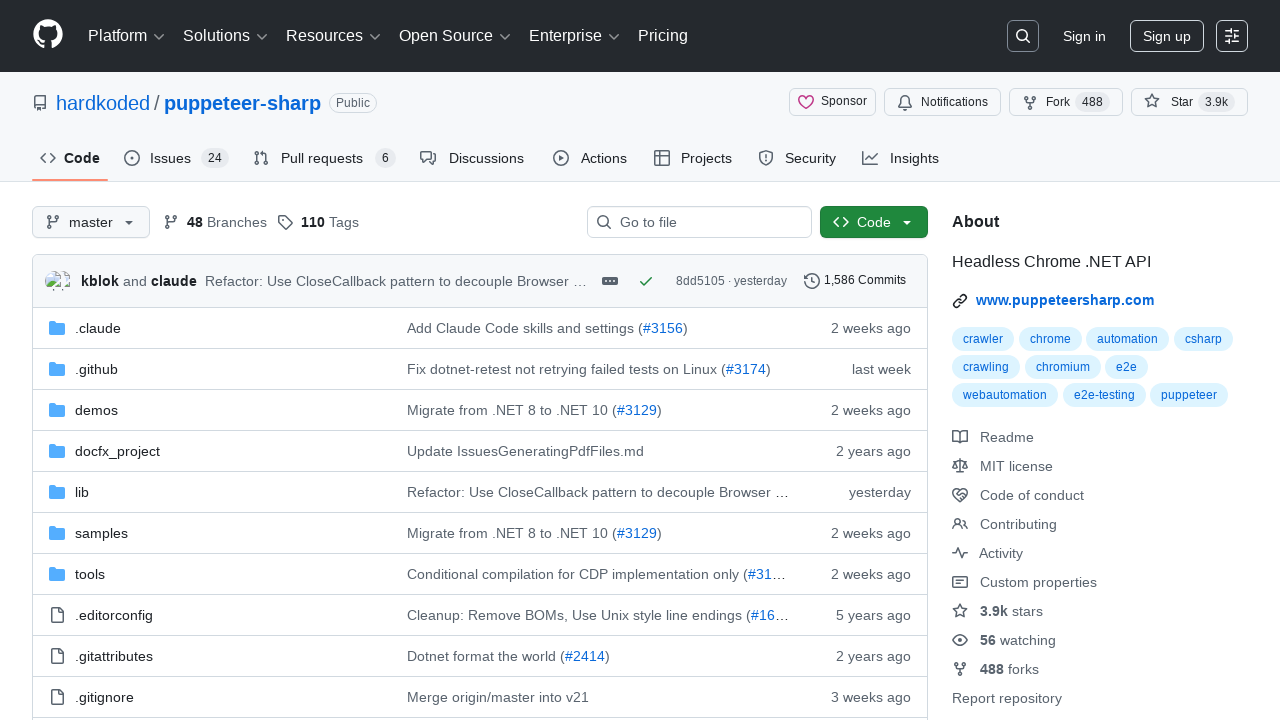

Reloaded page with 30000ms timeout
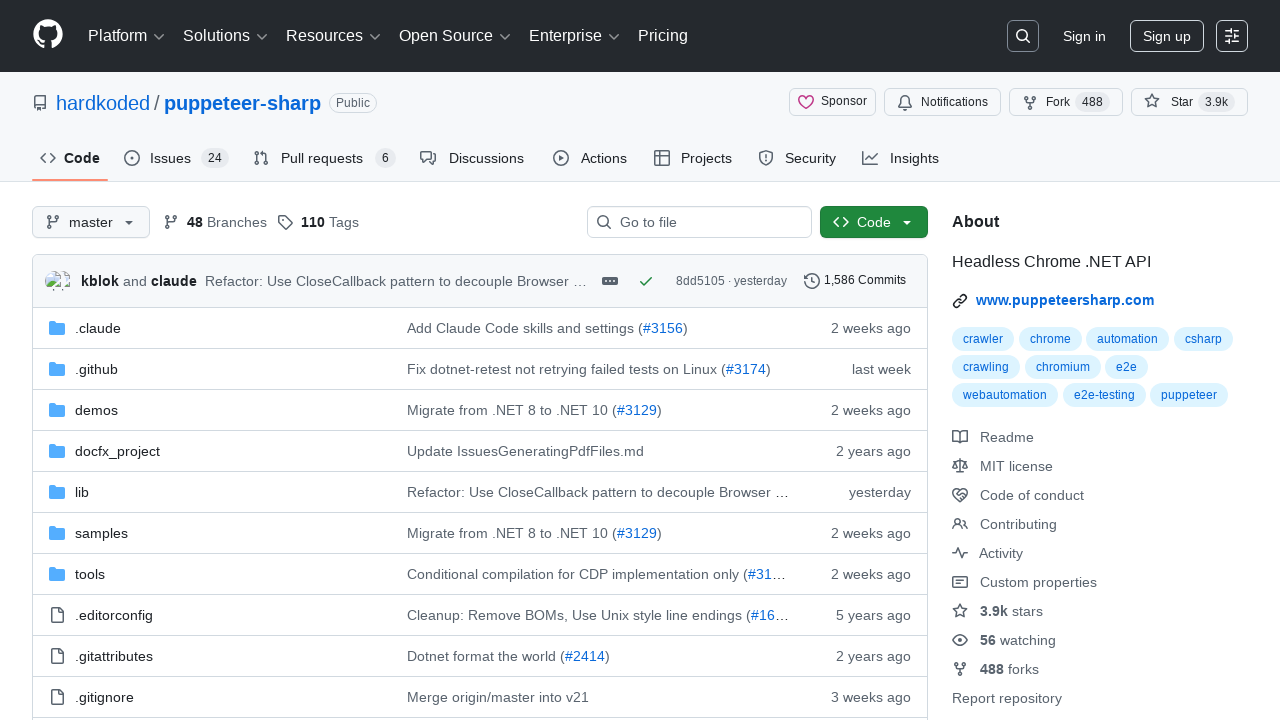

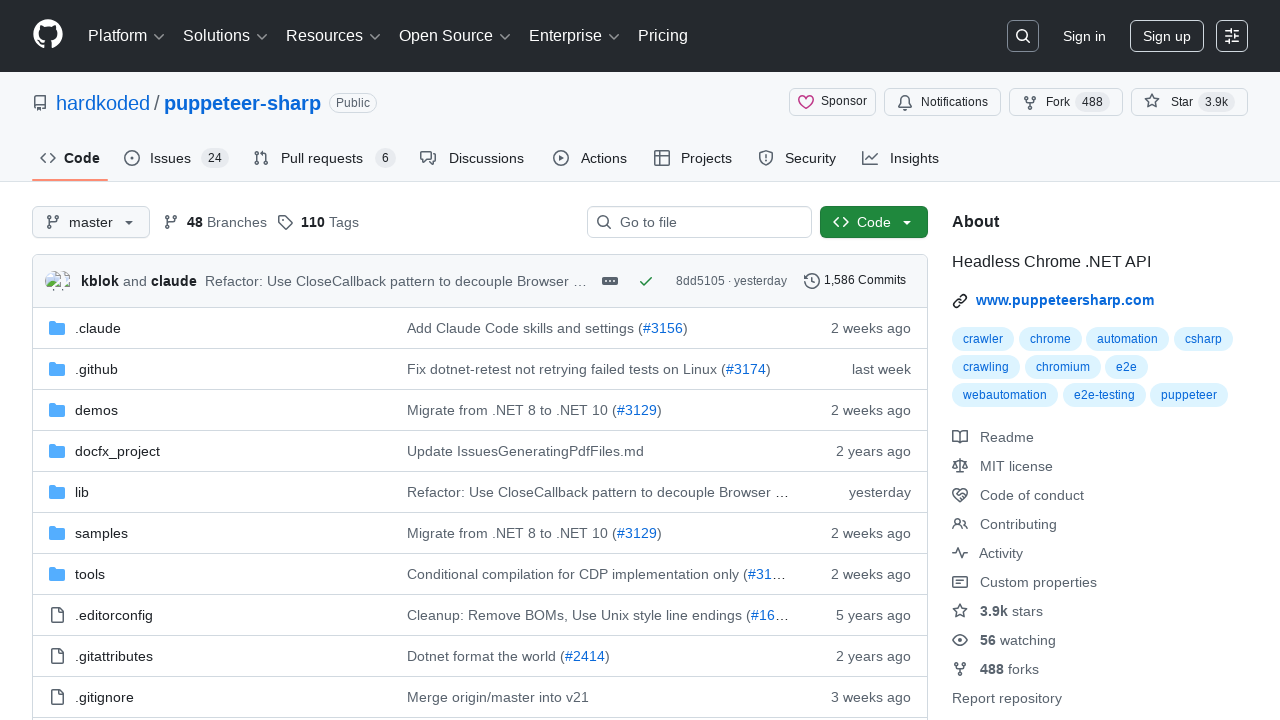